Tests handling of a JavaScript prompt dialog by clicking a button to trigger it, entering text, accepting the dialog, and verifying the entered text appears in the result

Starting URL: http://practice.cydeo.com/javascript_alerts

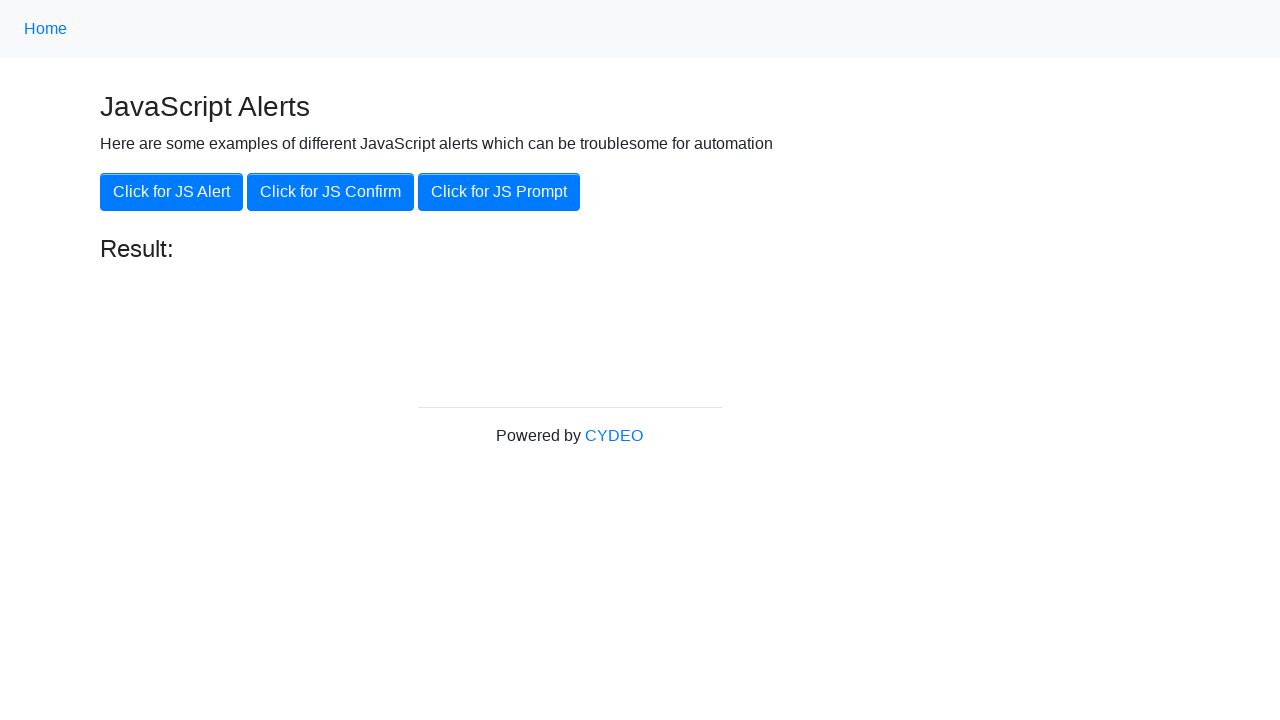

Set up dialog handler to accept prompt with 'hello'
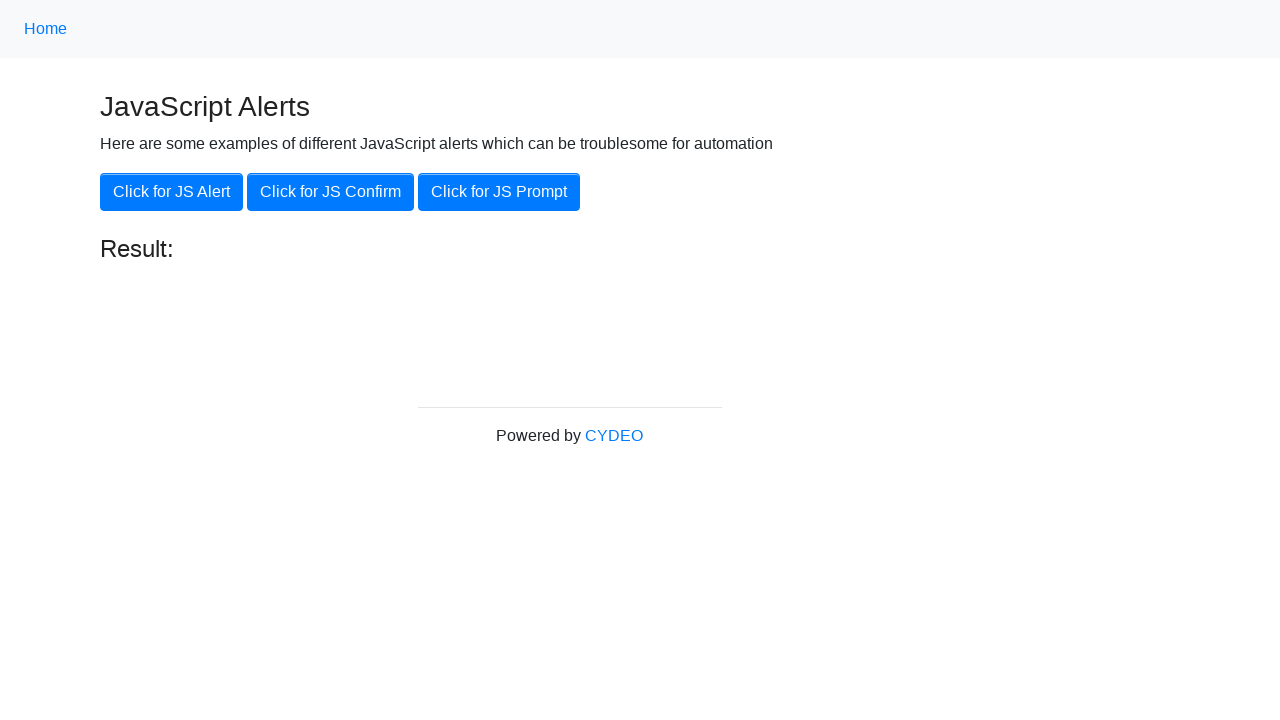

Clicked button to trigger JavaScript prompt dialog at (499, 192) on xpath=//button[.='Click for JS Prompt']
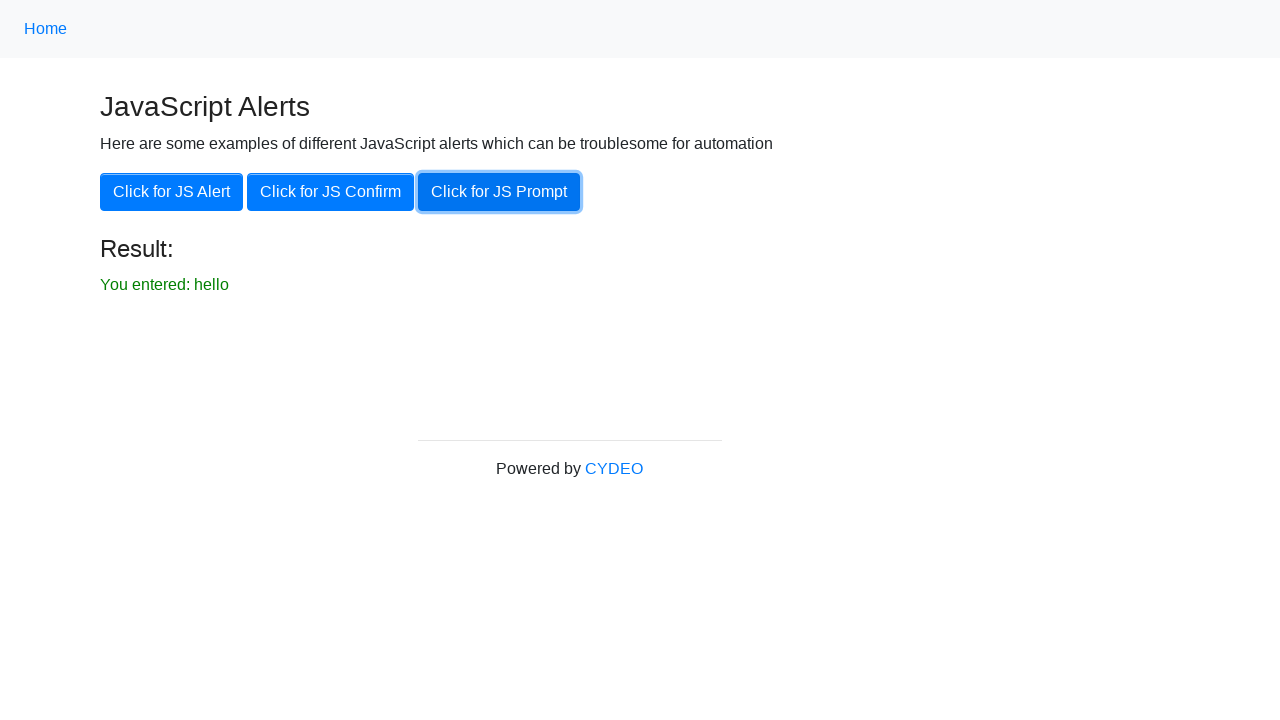

Verified result text displays 'You entered: hello'
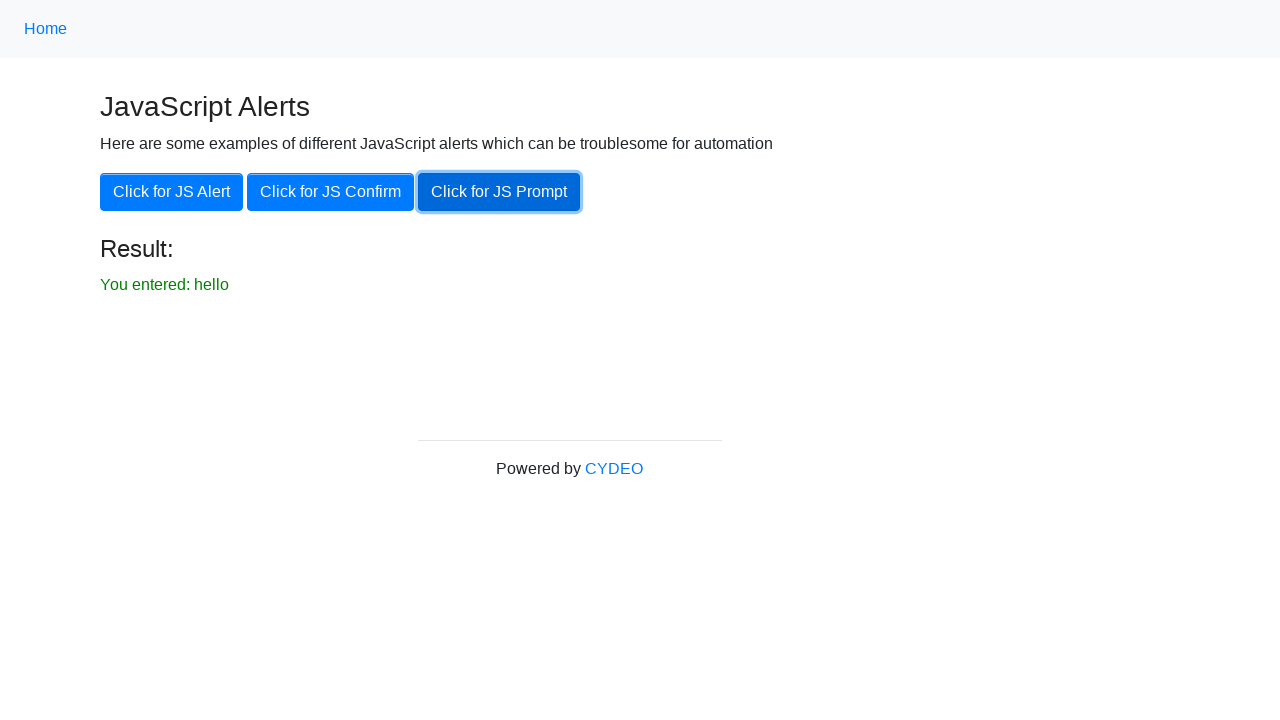

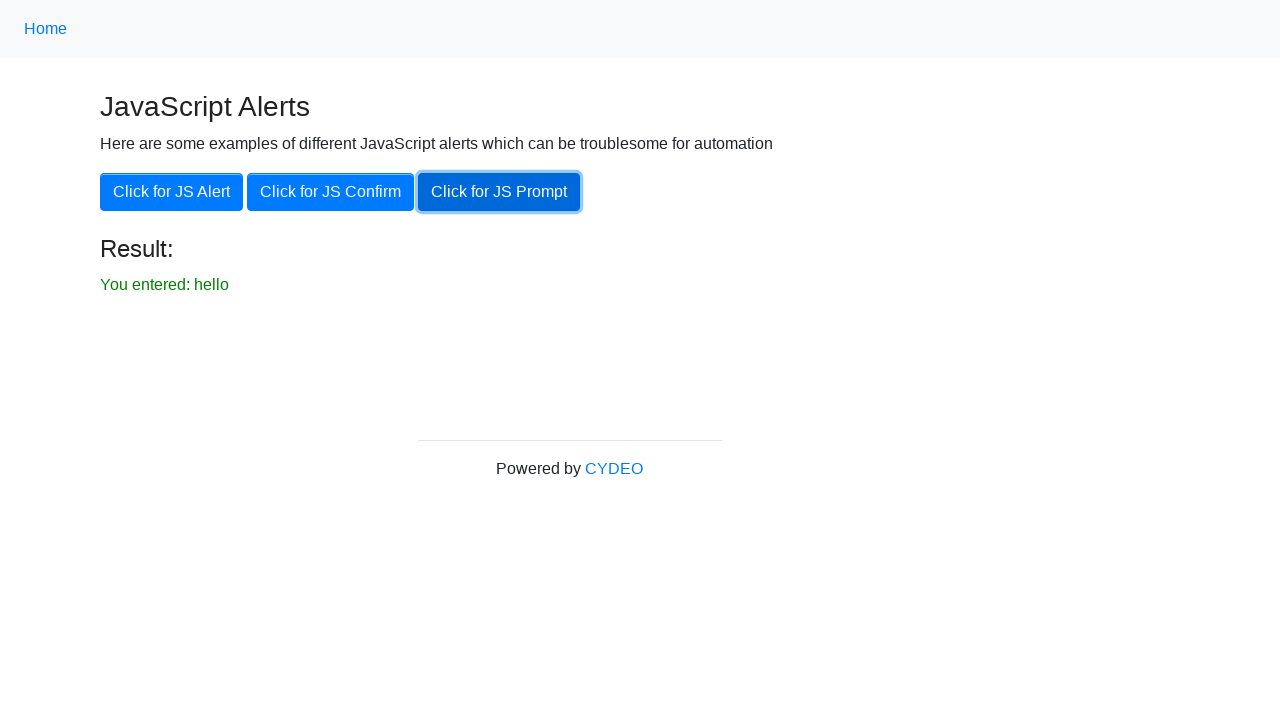